Tests a VueJS custom dropdown by clicking to open it, selecting "Second Option" from the list, and verifying the selection

Starting URL: https://mikerodham.github.io/vue-dropdowns/

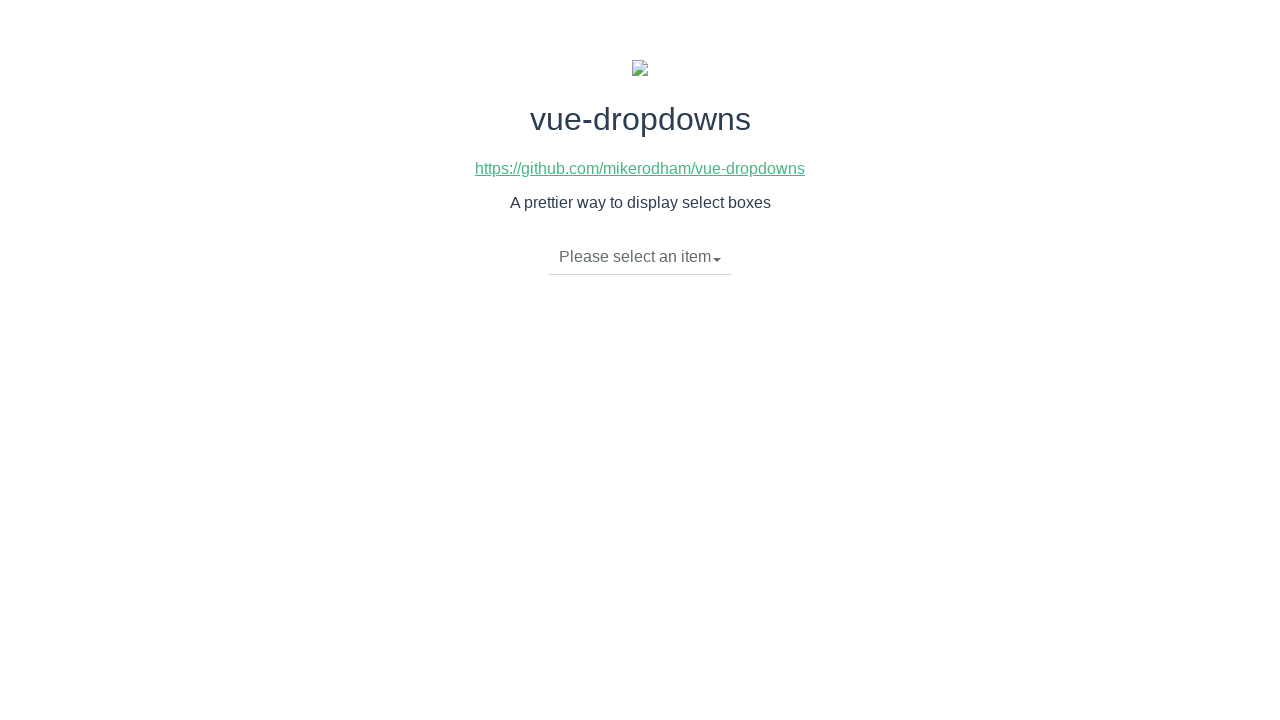

Clicked on dropdown toggle to open the VueJS custom dropdown at (640, 257) on li.dropdown-toggle
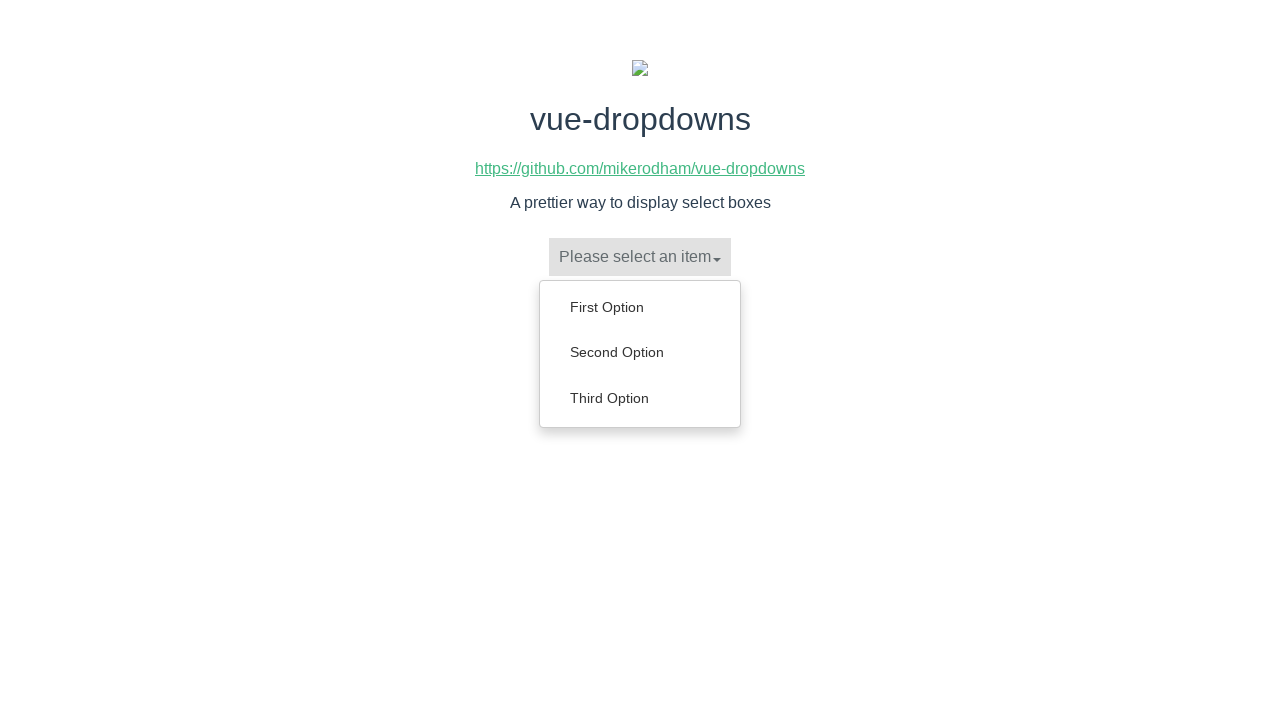

Waited for dropdown menu items to become visible
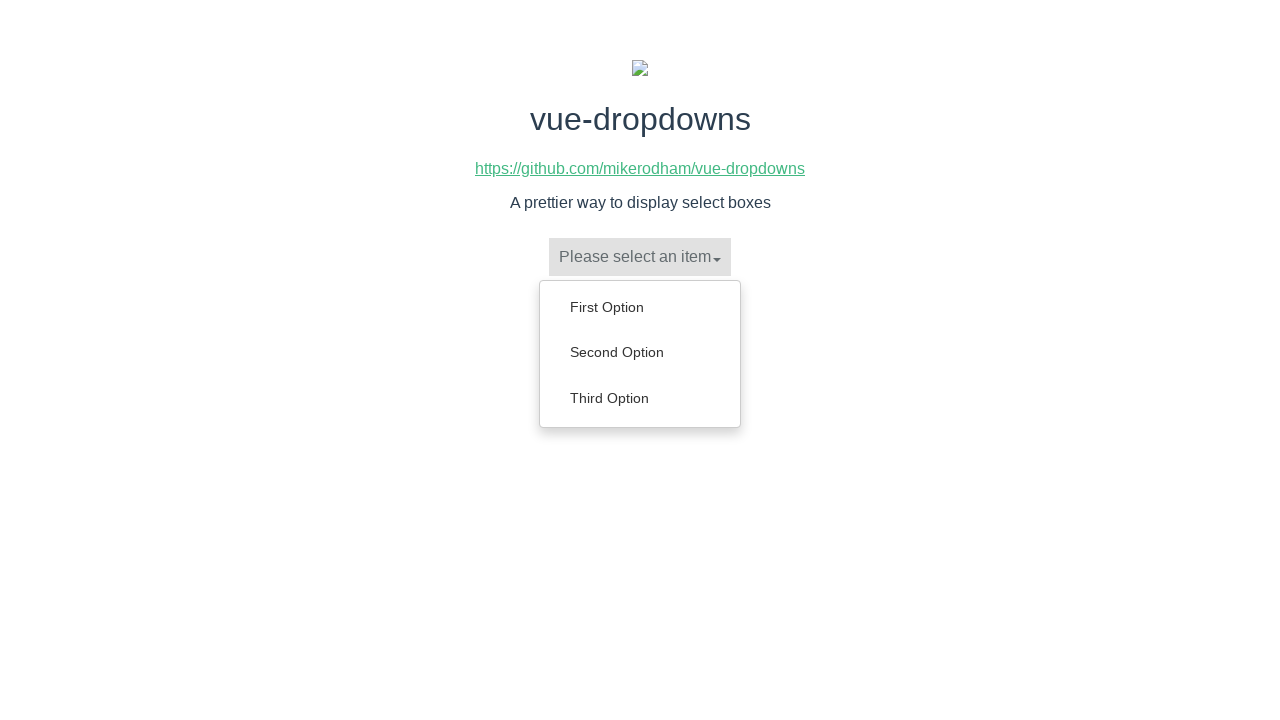

Clicked on 'Second Option' from the dropdown menu at (640, 352) on ul.dropdown-menu a:has-text('Second Option')
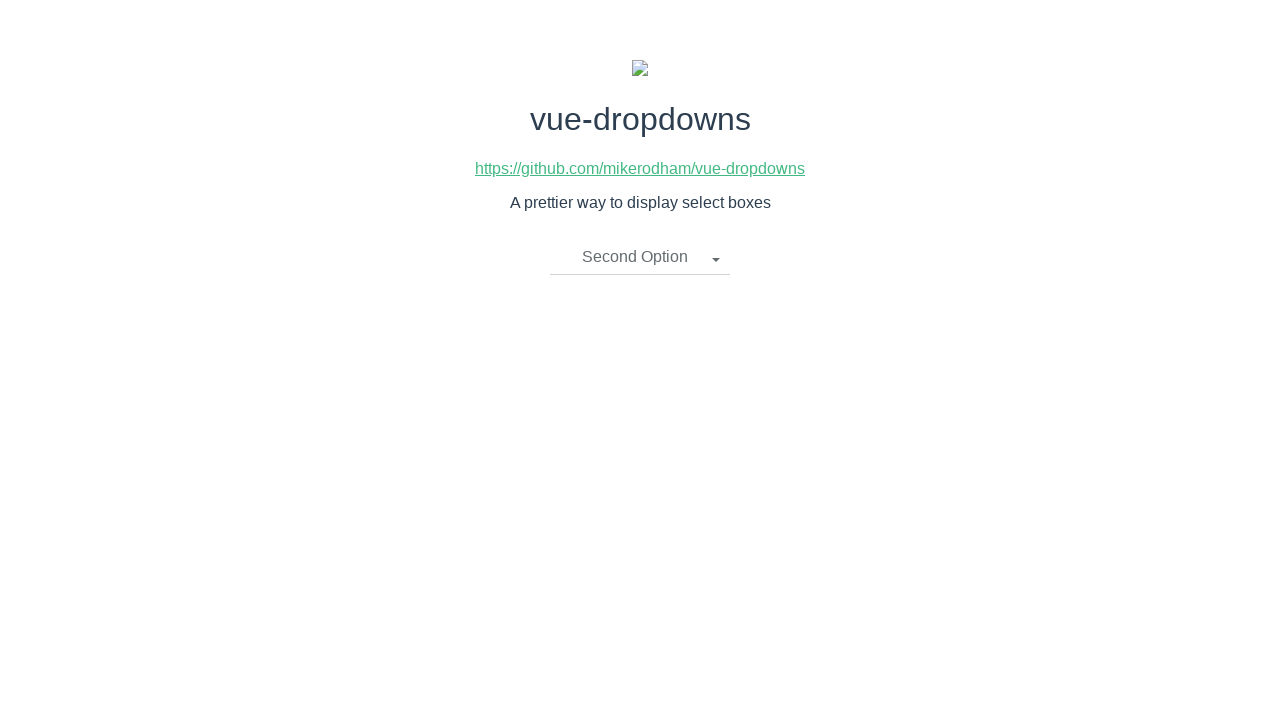

Verified that 'Second Option' was successfully selected in the dropdown
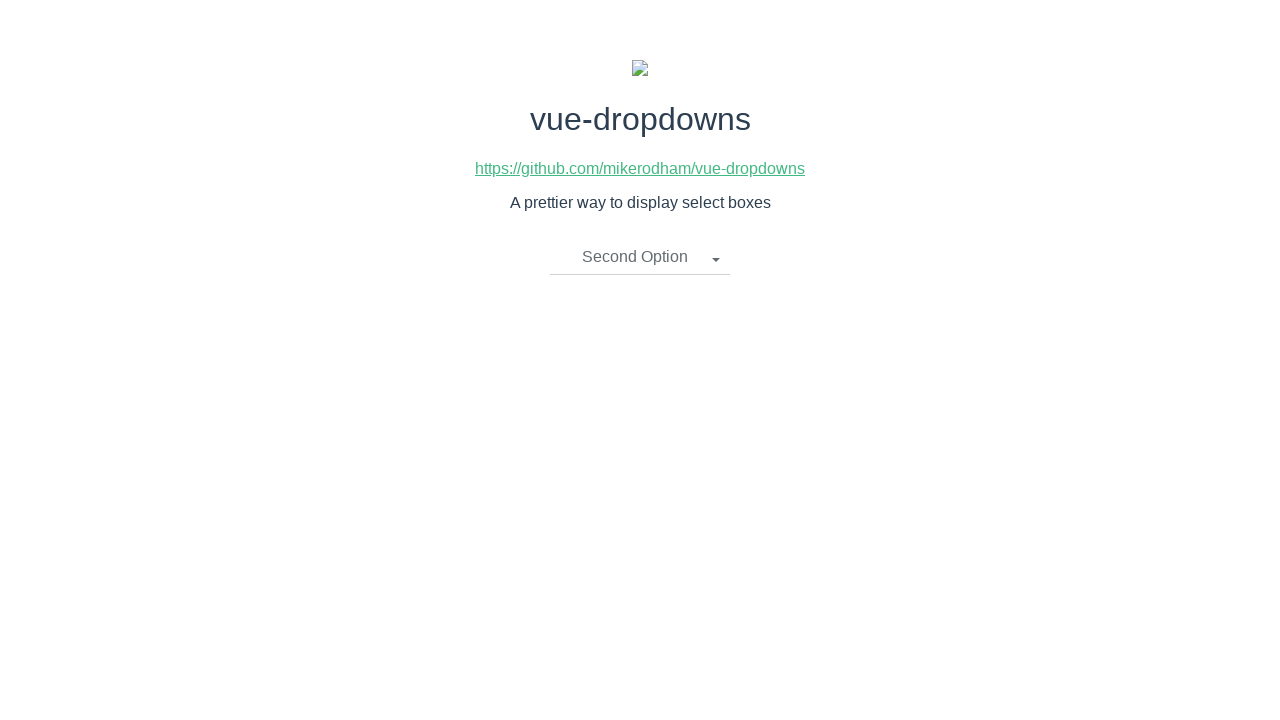

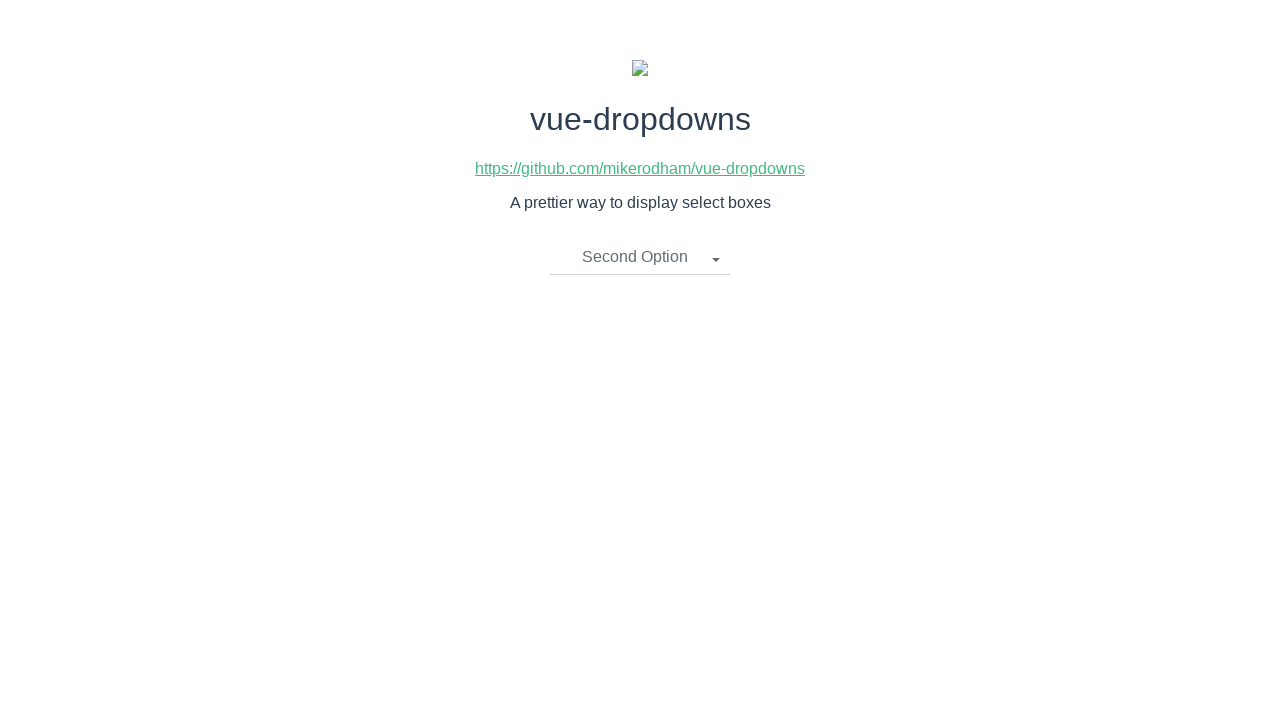